Tests clicking on a collapsible section to expand it, then waiting for a link to become clickable and clicking it to navigate to the about page

Starting URL: https://eviltester.github.io/synchole/collapseable.html

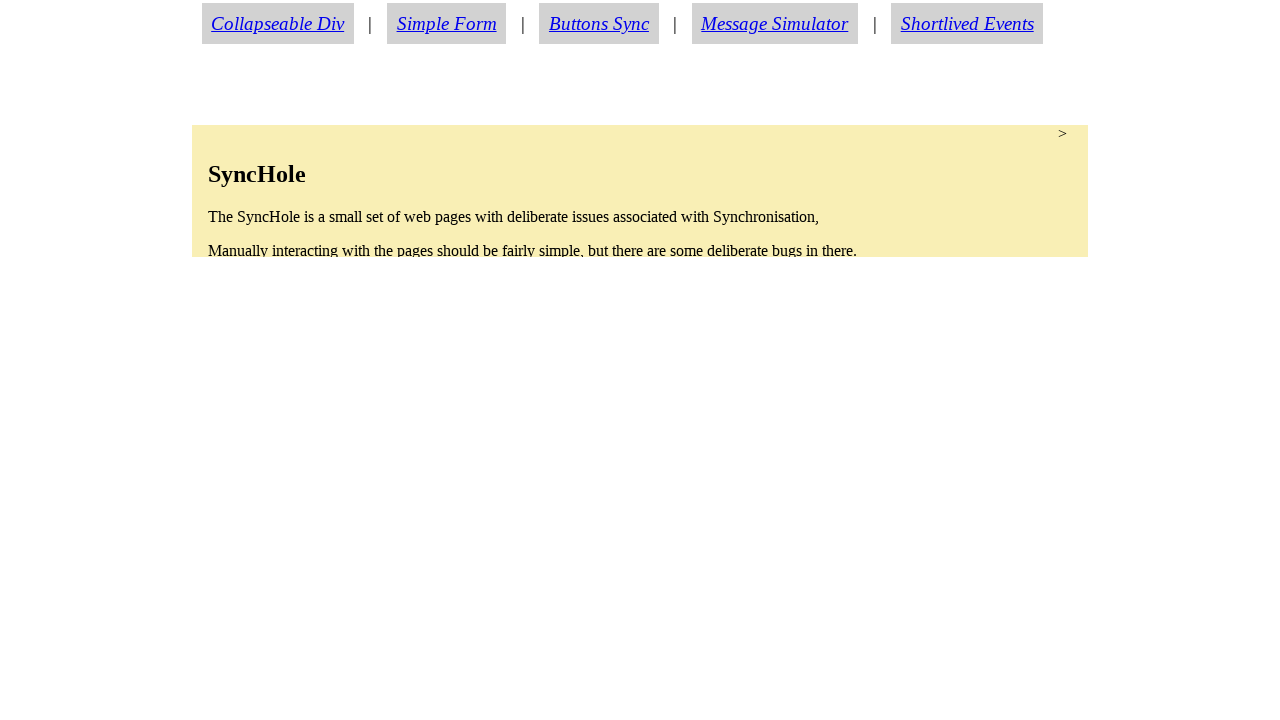

Clicked collapsible section to expand it at (640, 191) on section.condense
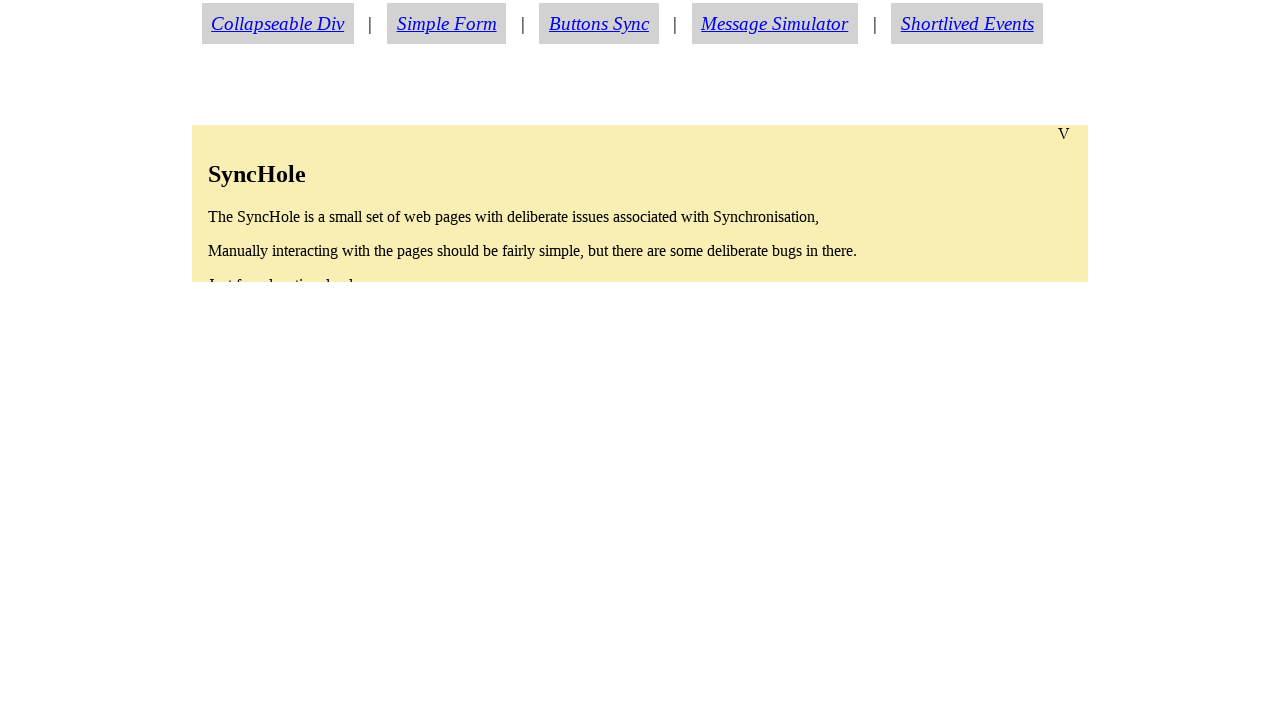

About link became visible after expanding collapsible section
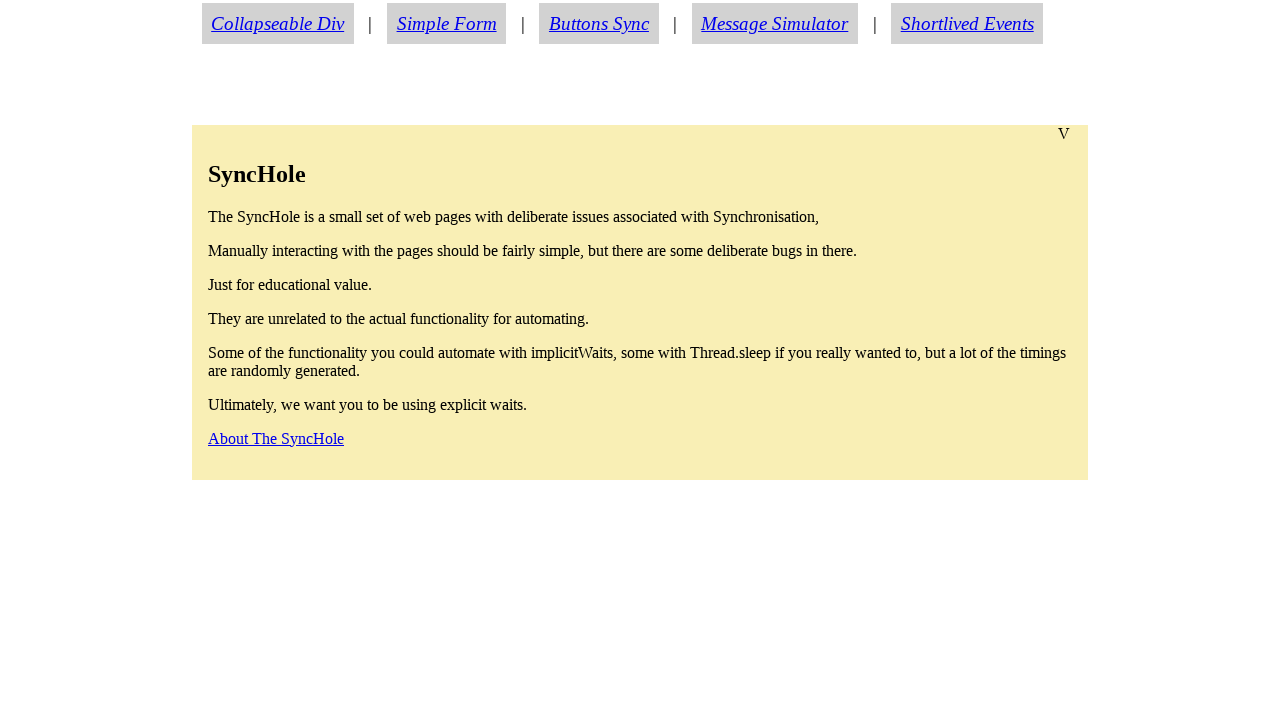

Clicked about link to navigate to about page at (276, 438) on a#aboutlink
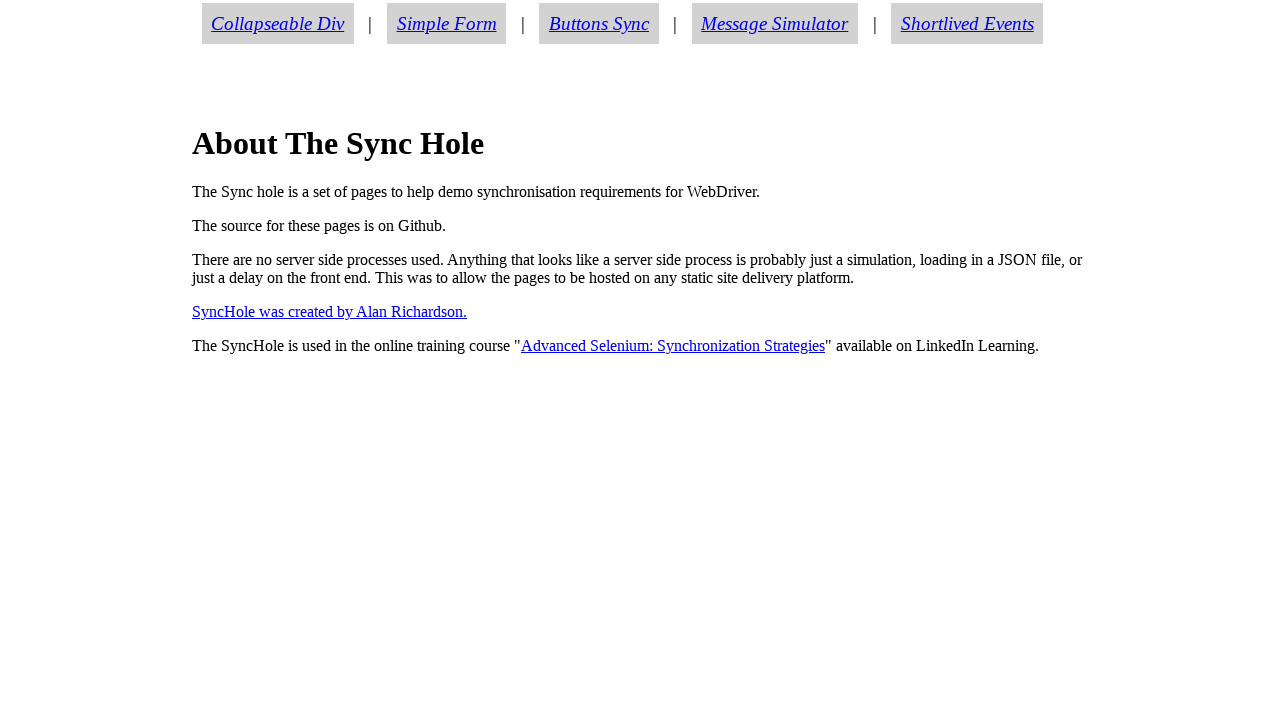

Successfully navigated to about page
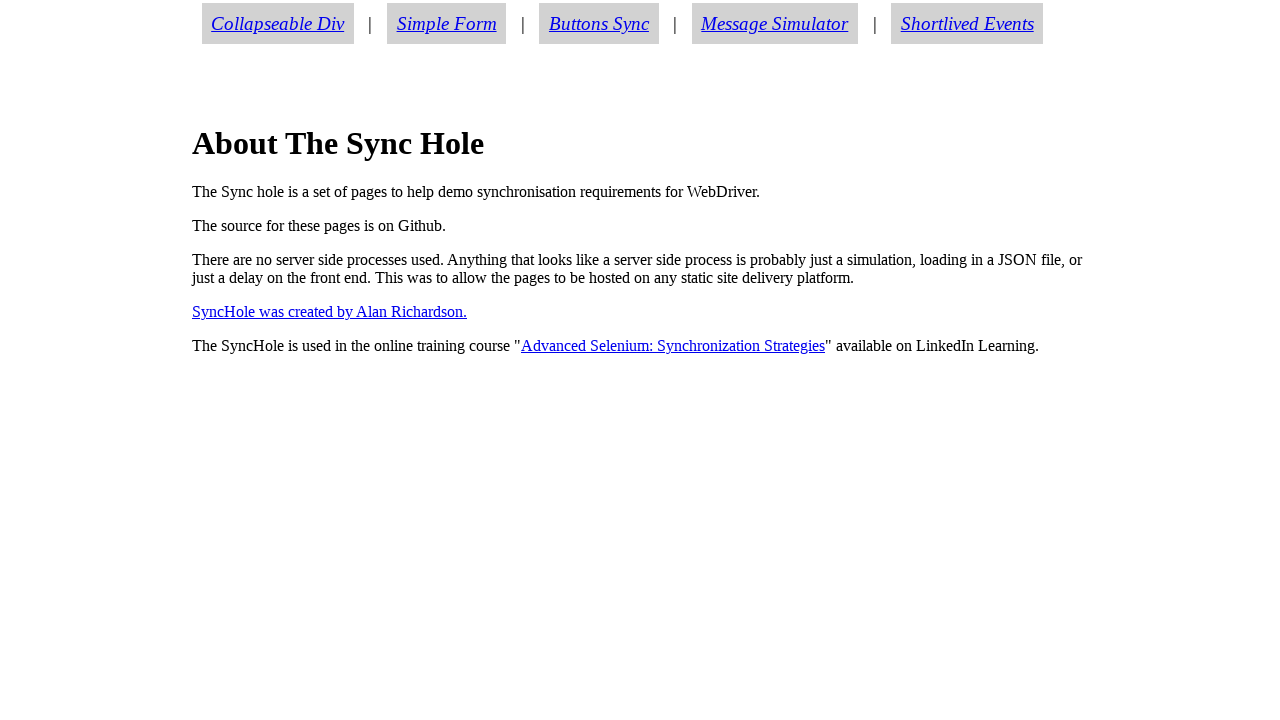

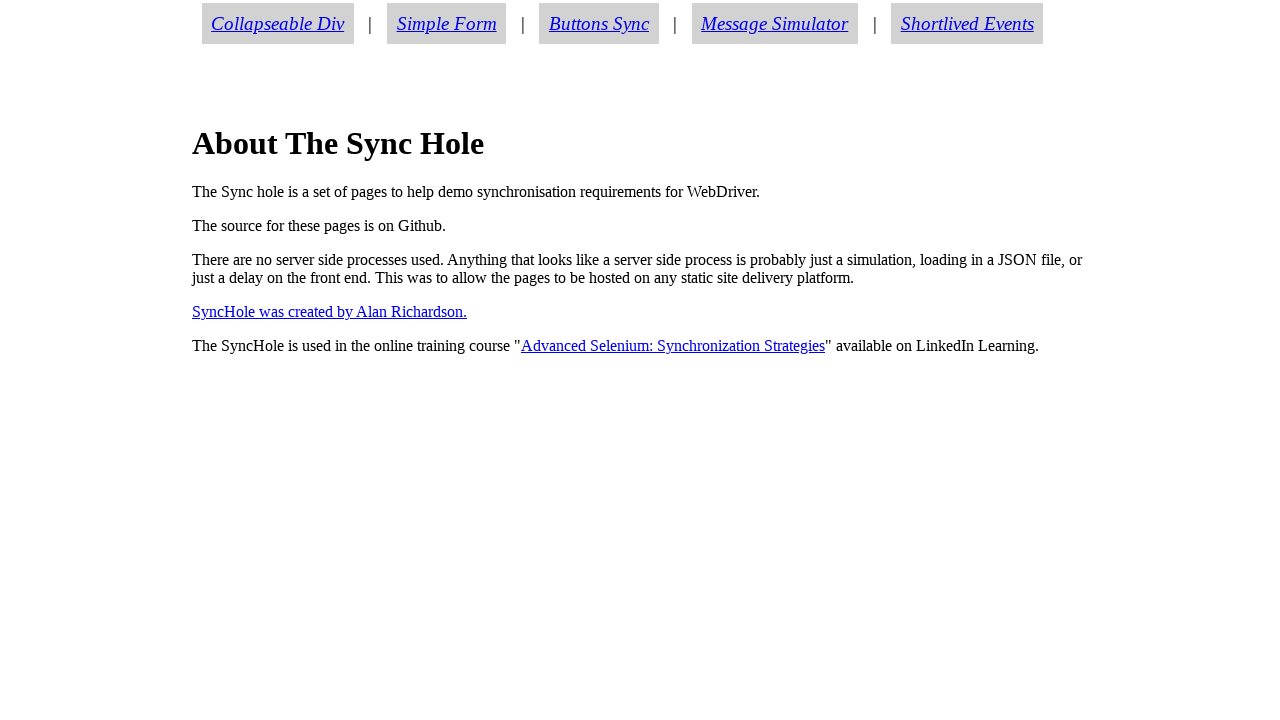